Tests marking all todo items as completed using the toggle-all checkbox

Starting URL: https://demo.playwright.dev/todomvc

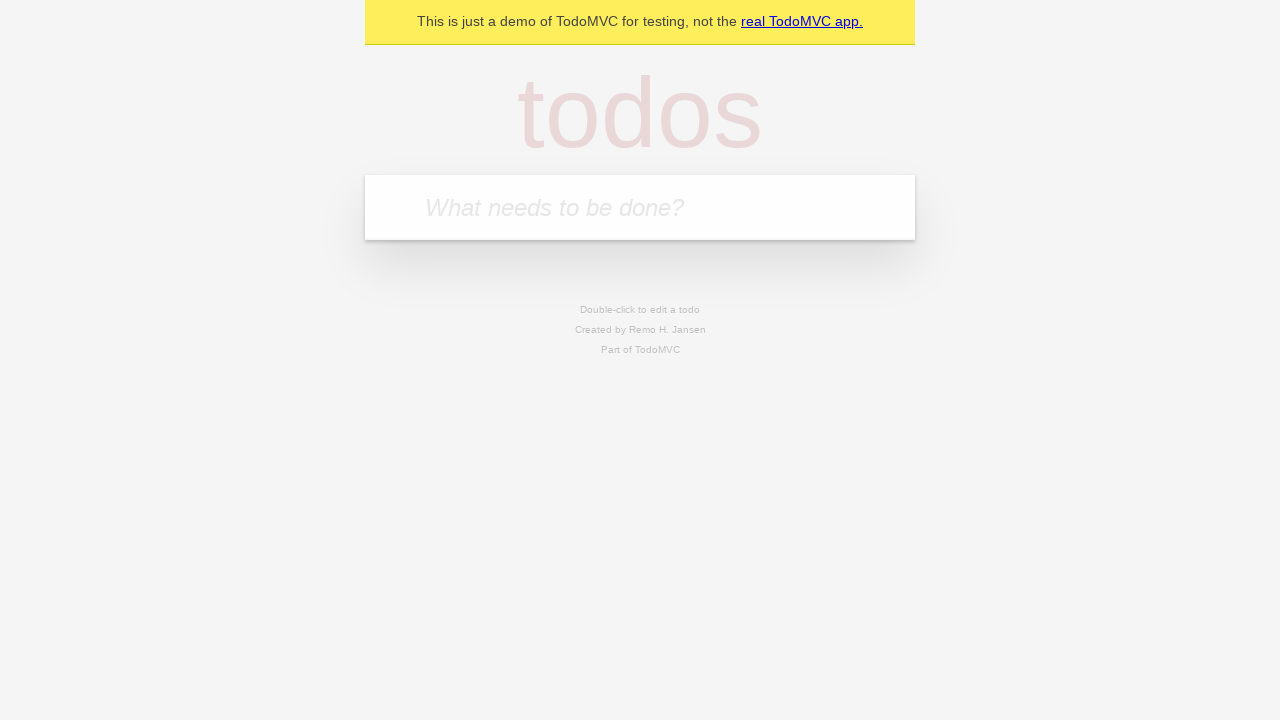

Filled todo input with 'buy some cheese' on internal:attr=[placeholder="What needs to be done?"i]
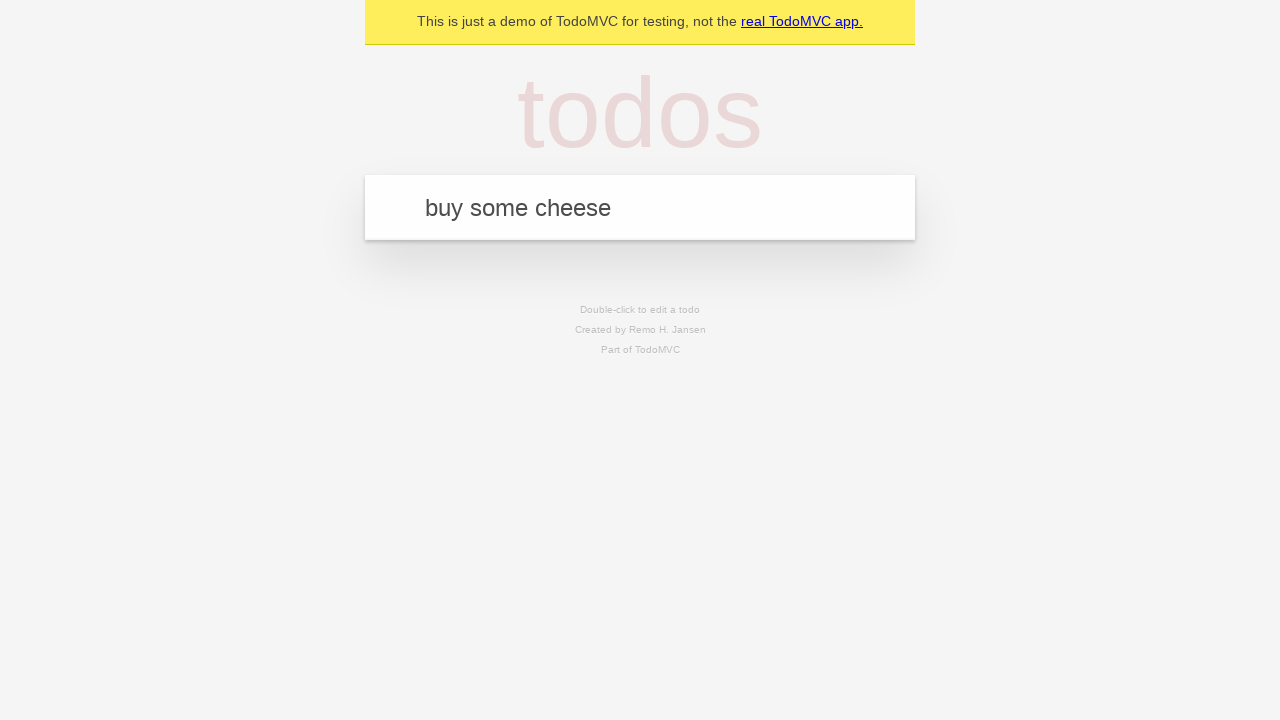

Pressed Enter to add first todo item on internal:attr=[placeholder="What needs to be done?"i]
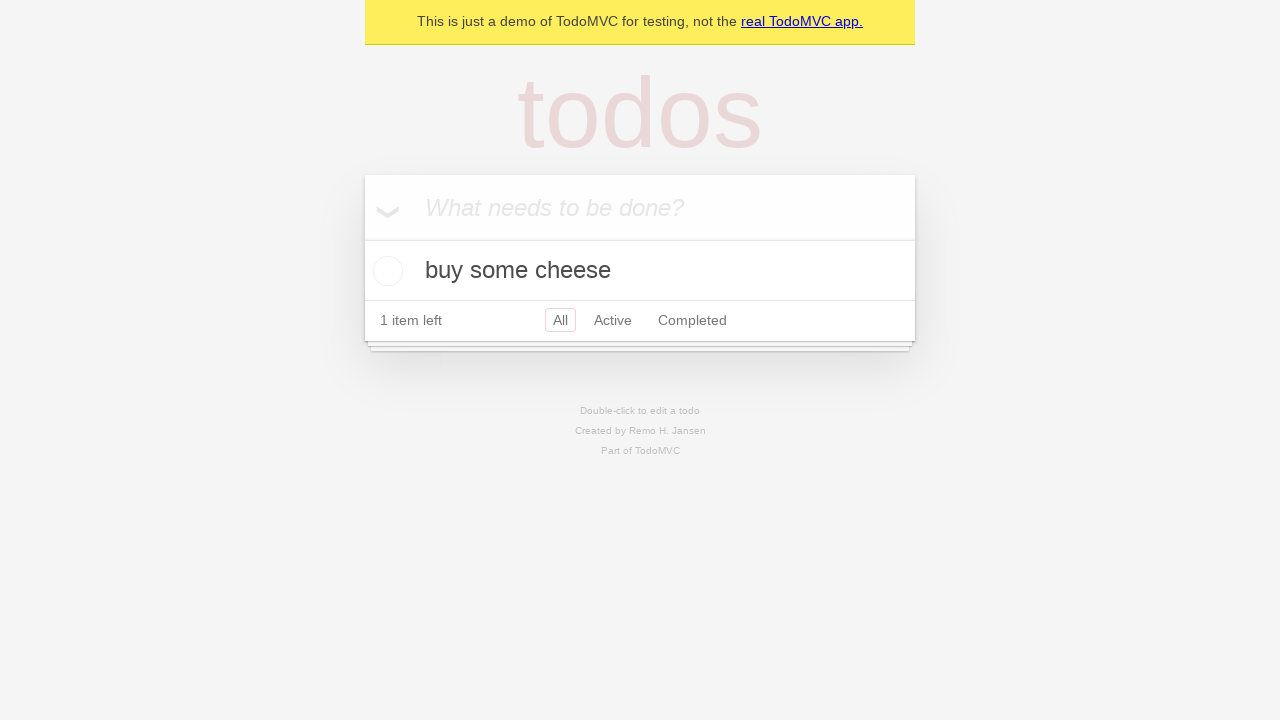

Filled todo input with 'feed the cat' on internal:attr=[placeholder="What needs to be done?"i]
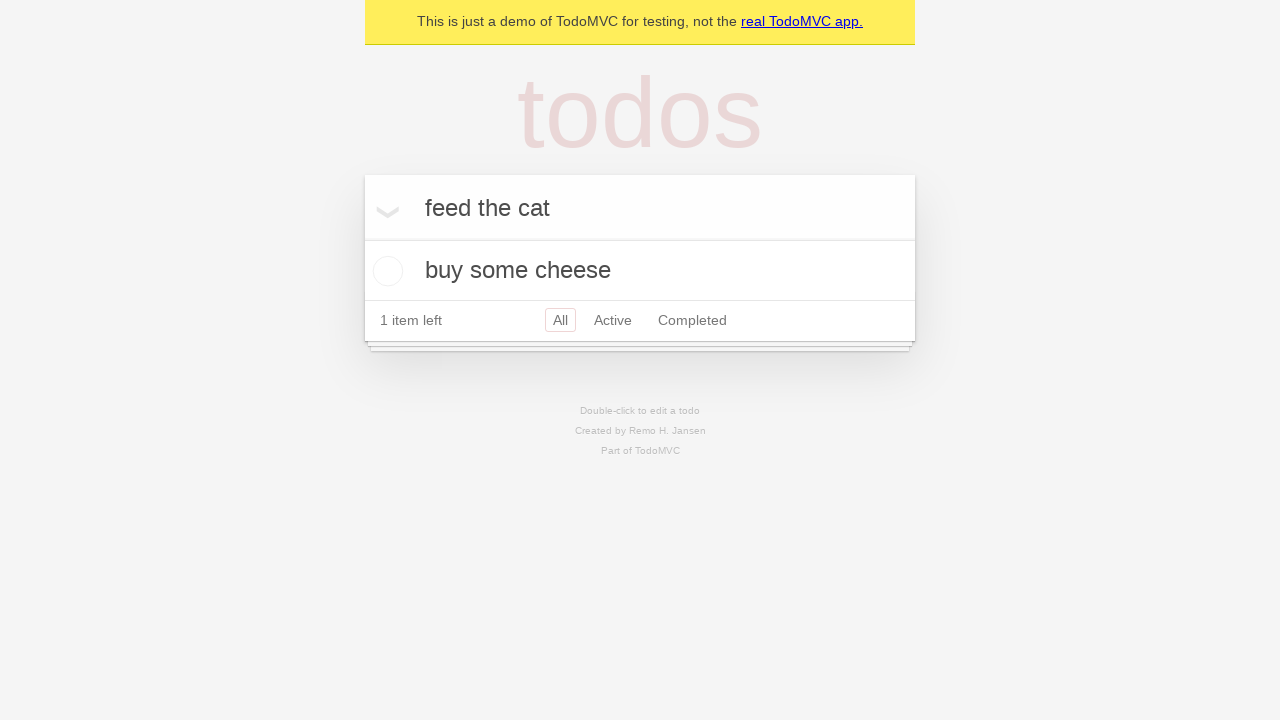

Pressed Enter to add second todo item on internal:attr=[placeholder="What needs to be done?"i]
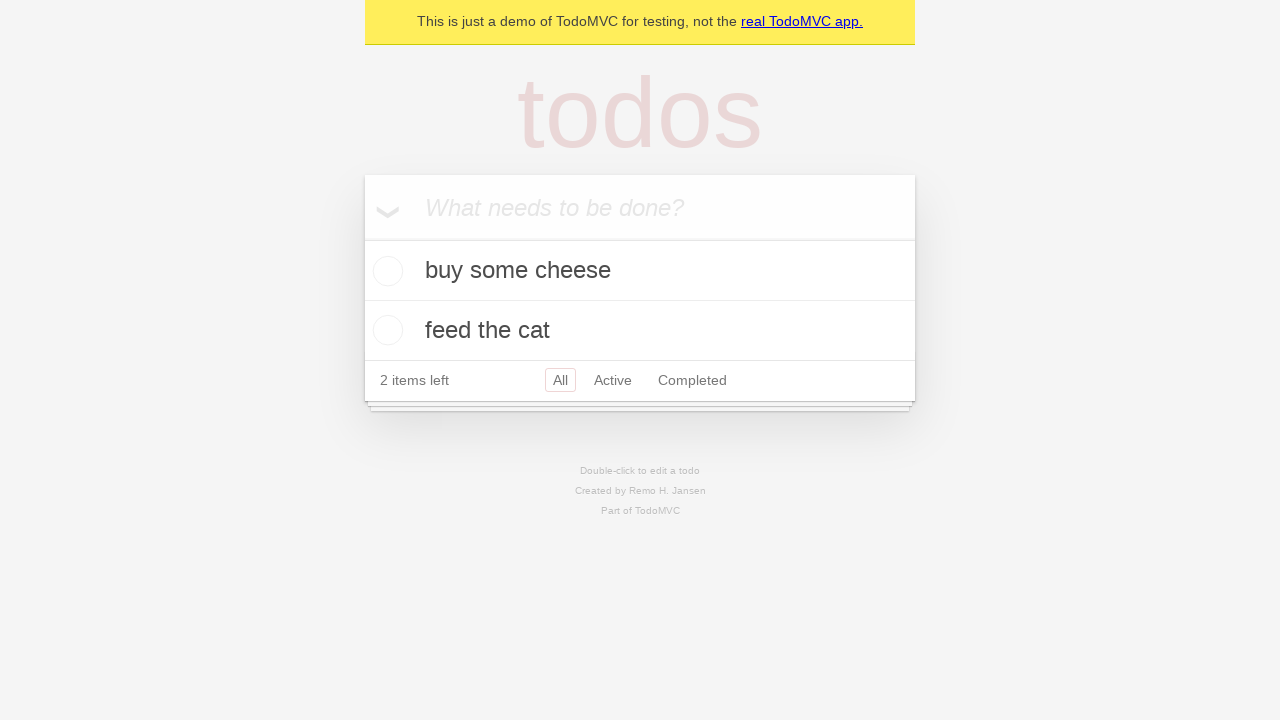

Filled todo input with 'book a doctors appointment' on internal:attr=[placeholder="What needs to be done?"i]
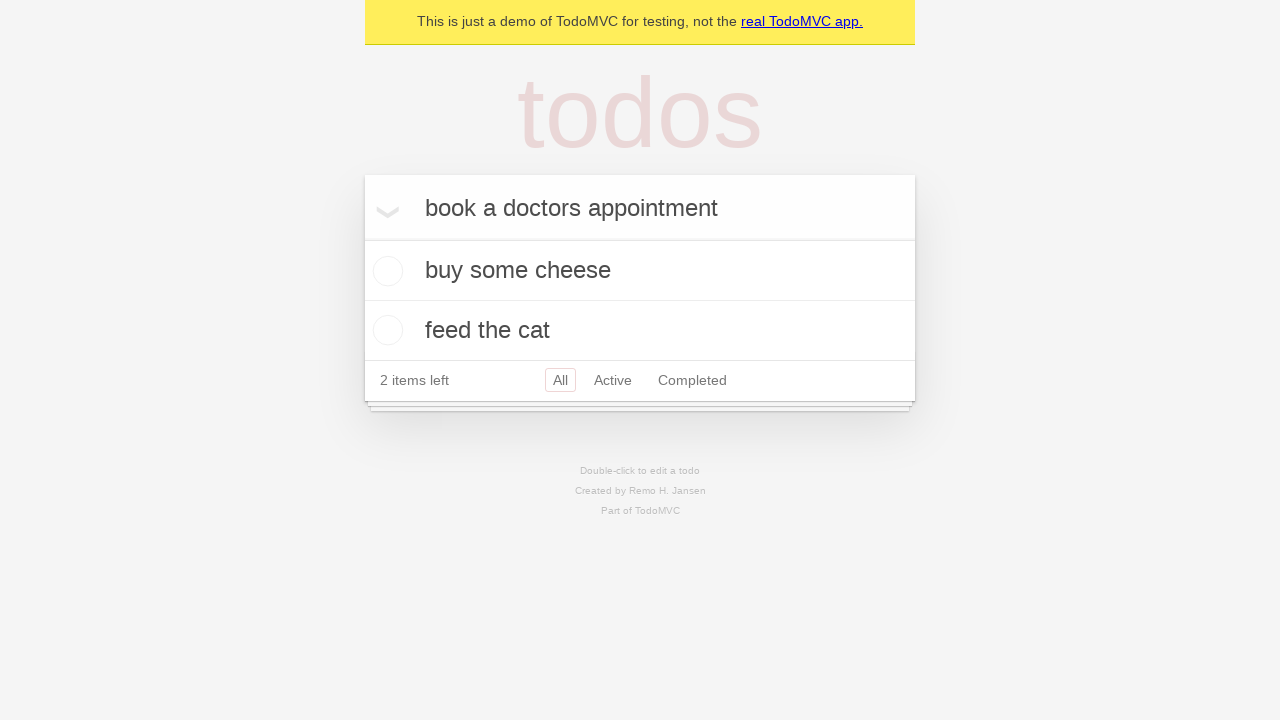

Pressed Enter to add third todo item on internal:attr=[placeholder="What needs to be done?"i]
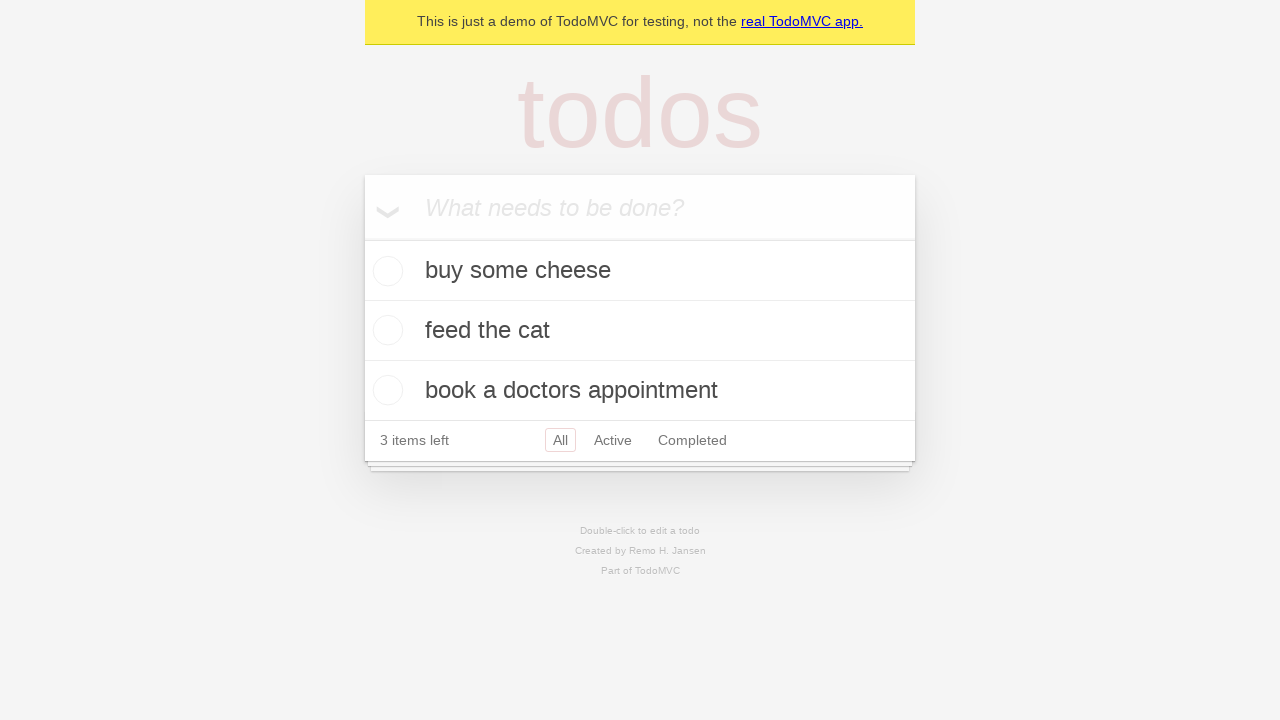

Clicked toggle-all checkbox to mark all items as completed at (362, 238) on internal:label="Mark all as complete"i
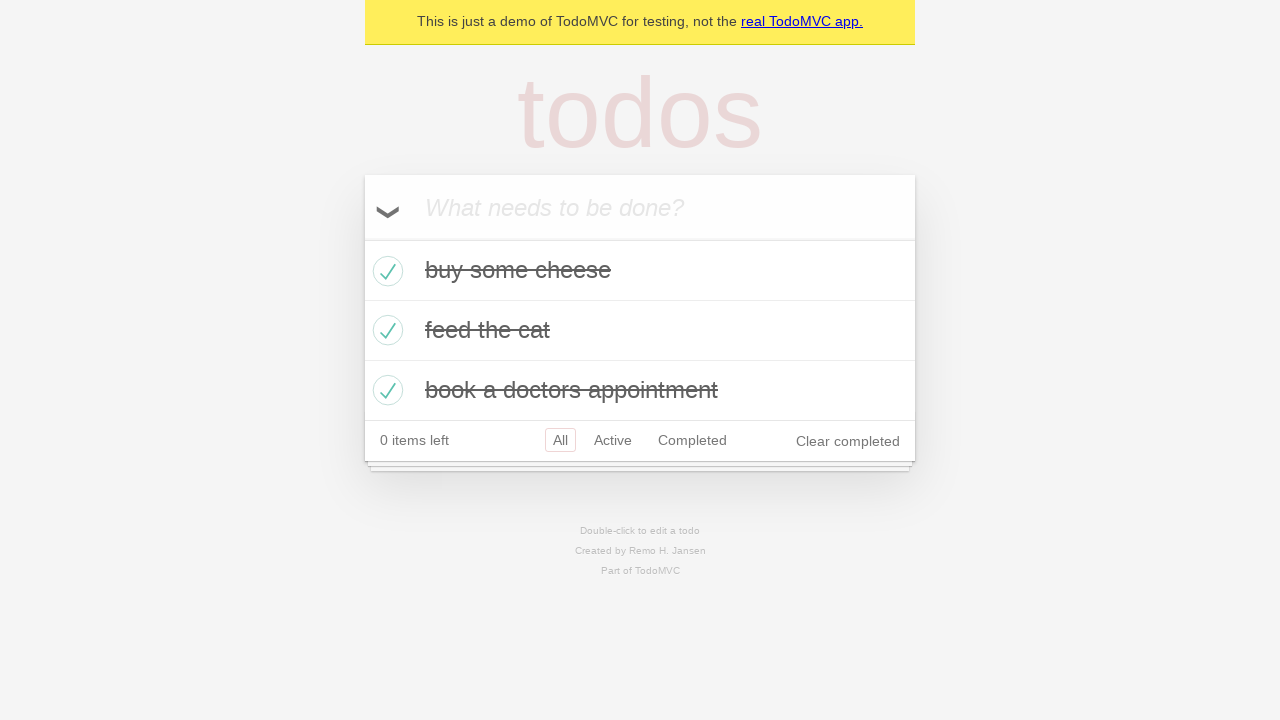

Verified that todo items are marked as completed
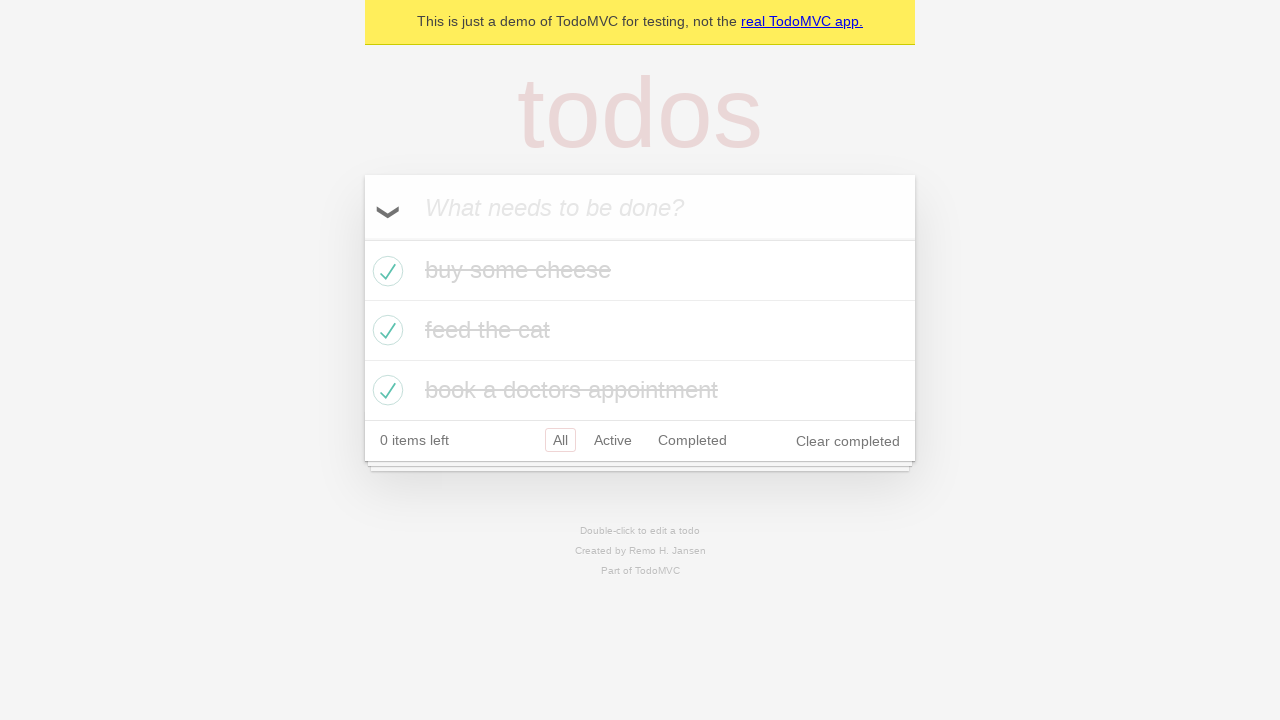

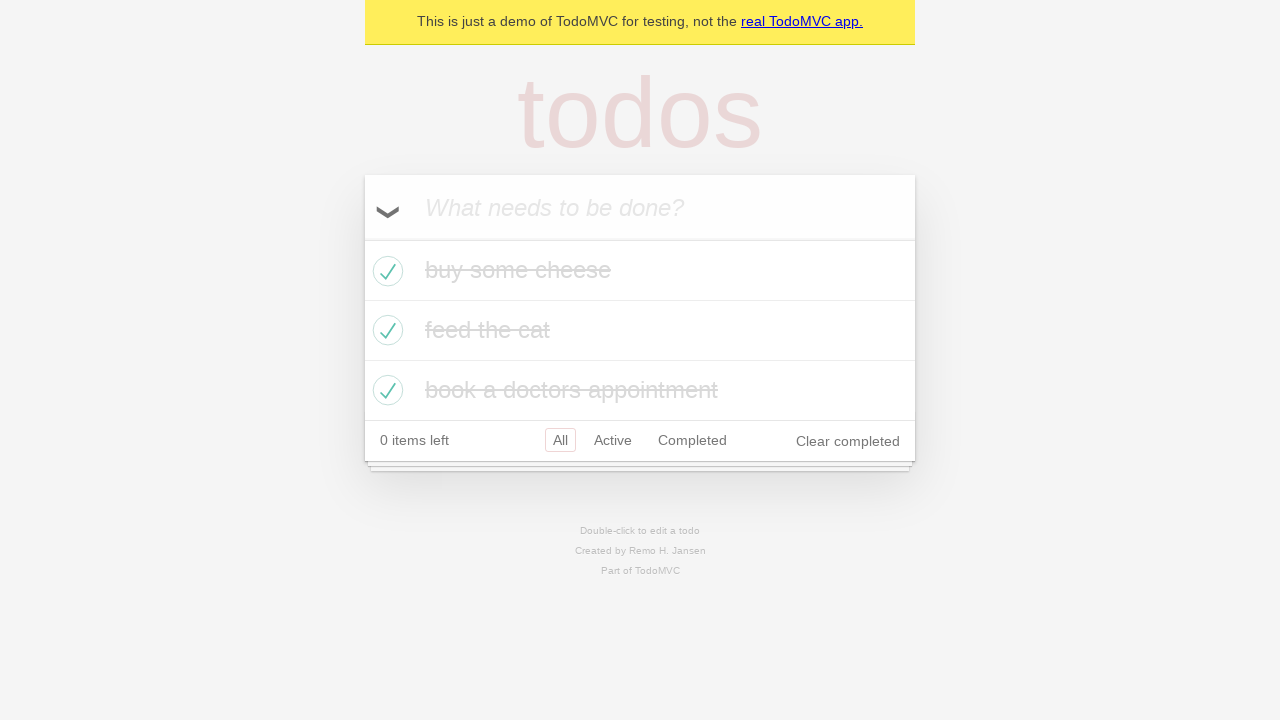